Tests the jQuery UI autocomplete functionality by typing "Apple" and selecting "AppleScript" from the dropdown suggestions

Starting URL: https://jqueryui.com/autocomplete/

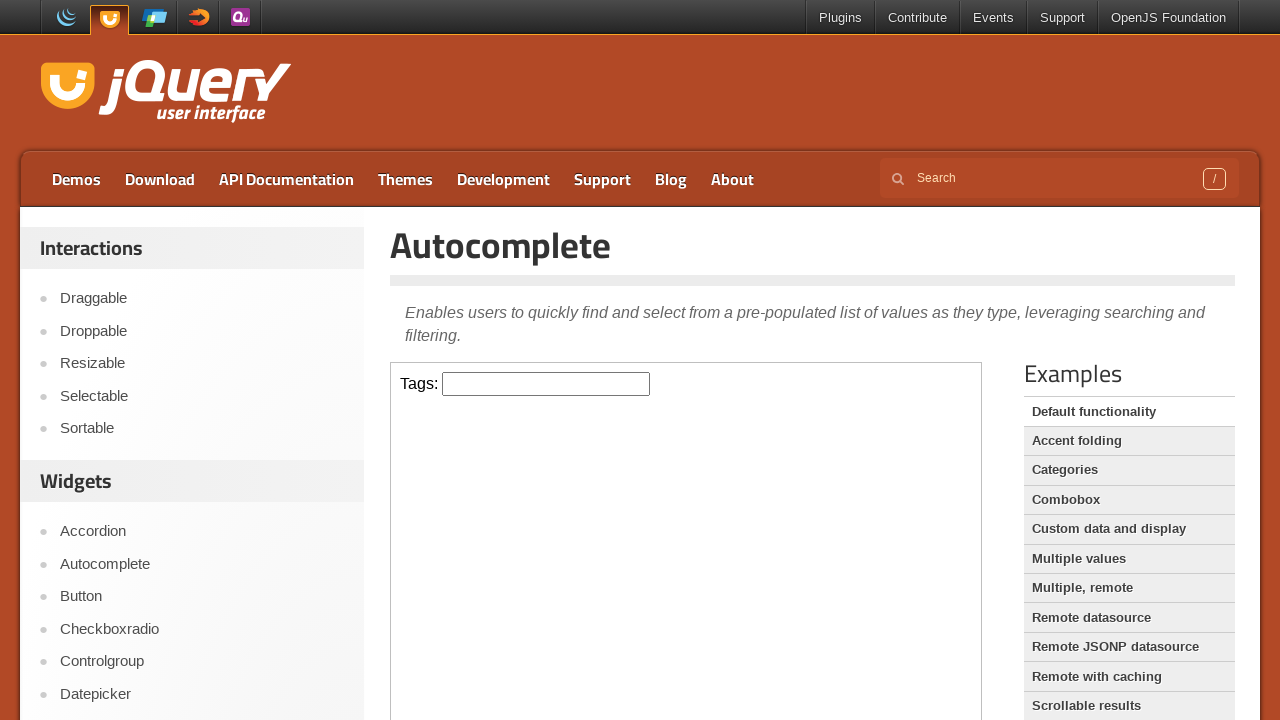

Located the iframe containing the autocomplete demo
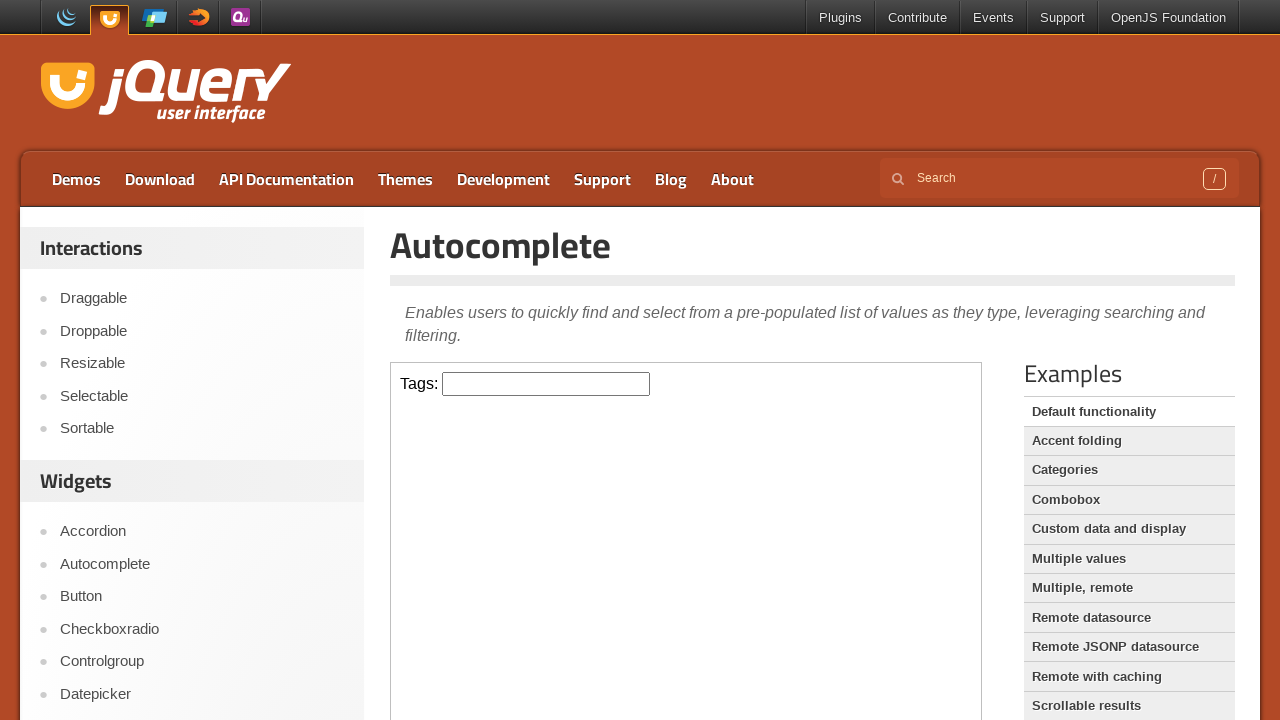

Typed 'Apple' into the autocomplete input field on iframe >> nth=0 >> internal:control=enter-frame >> #tags
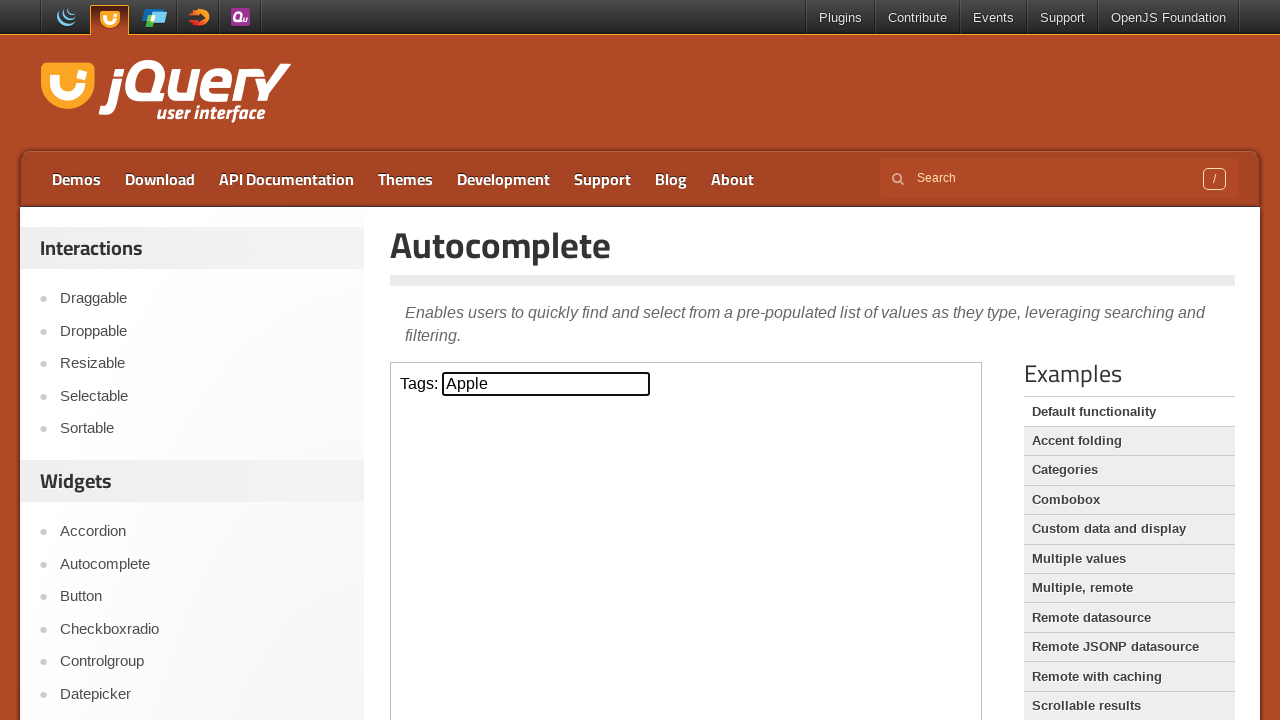

Selected 'AppleScript' from the autocomplete dropdown suggestions at (546, 409) on iframe >> nth=0 >> internal:control=enter-frame >> div:text('AppleScript')
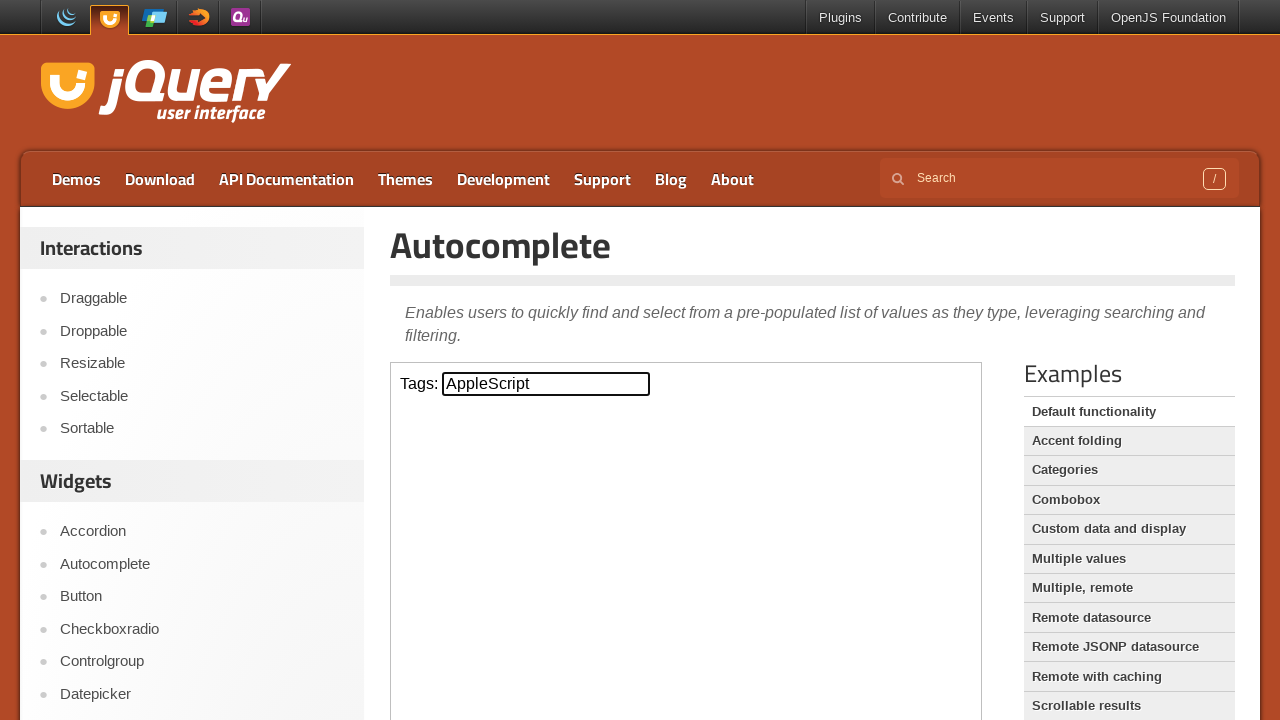

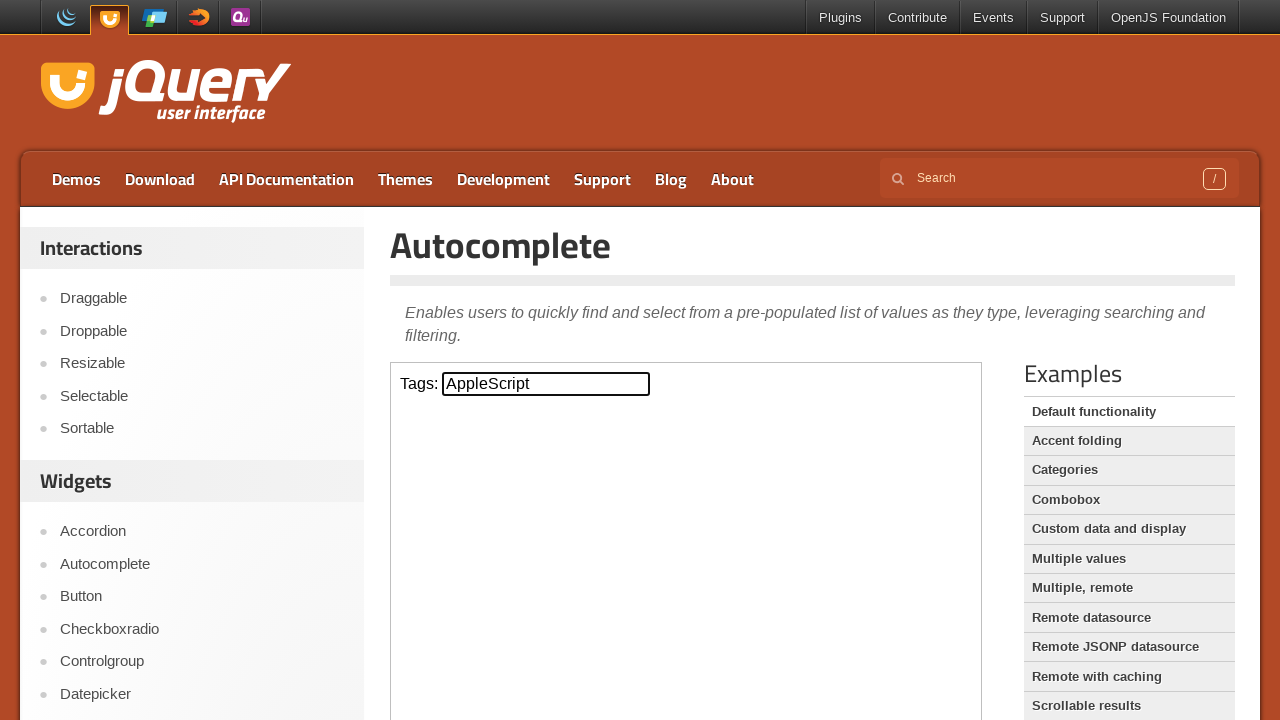